Tests navigation on Trello homepage by clicking on header navigation buttons to access plans/pricing descriptions

Starting URL: https://trello.com/

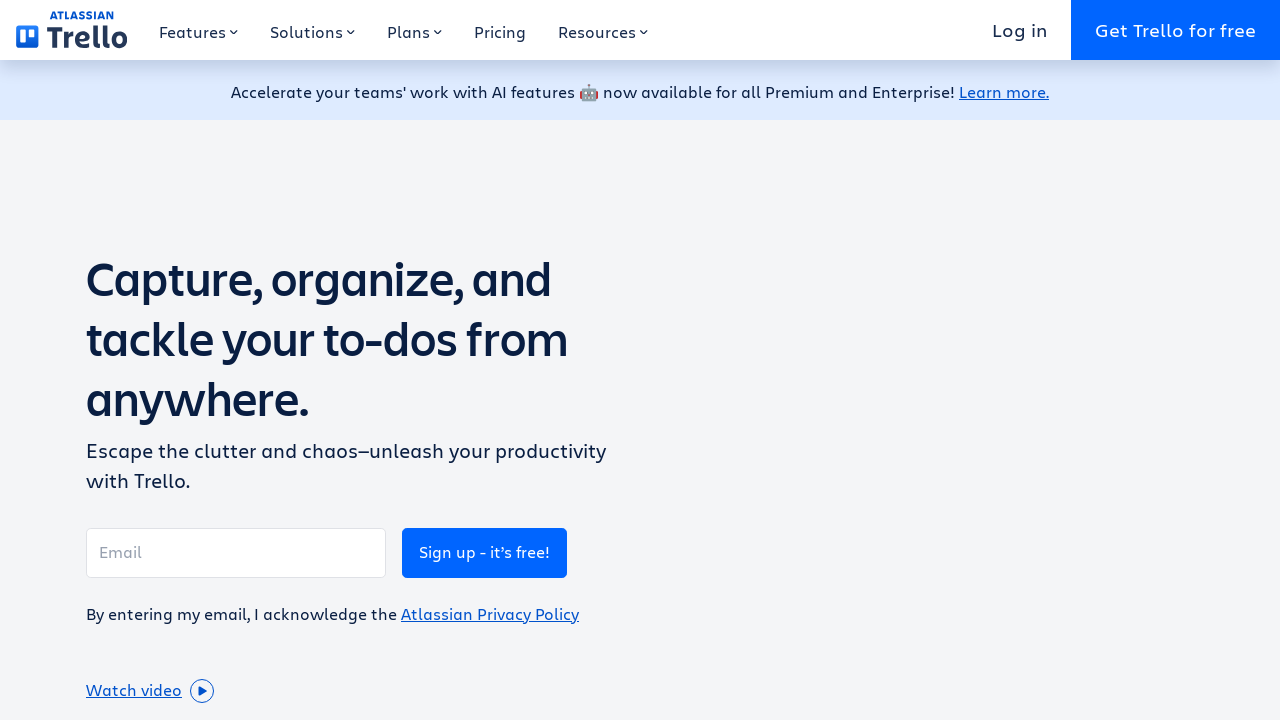

Clicked third header navigation button to open menu at (415, 30) on xpath=//*[@id='BXP-APP']/header[1]/div/div[1]/div[1]/button[3]
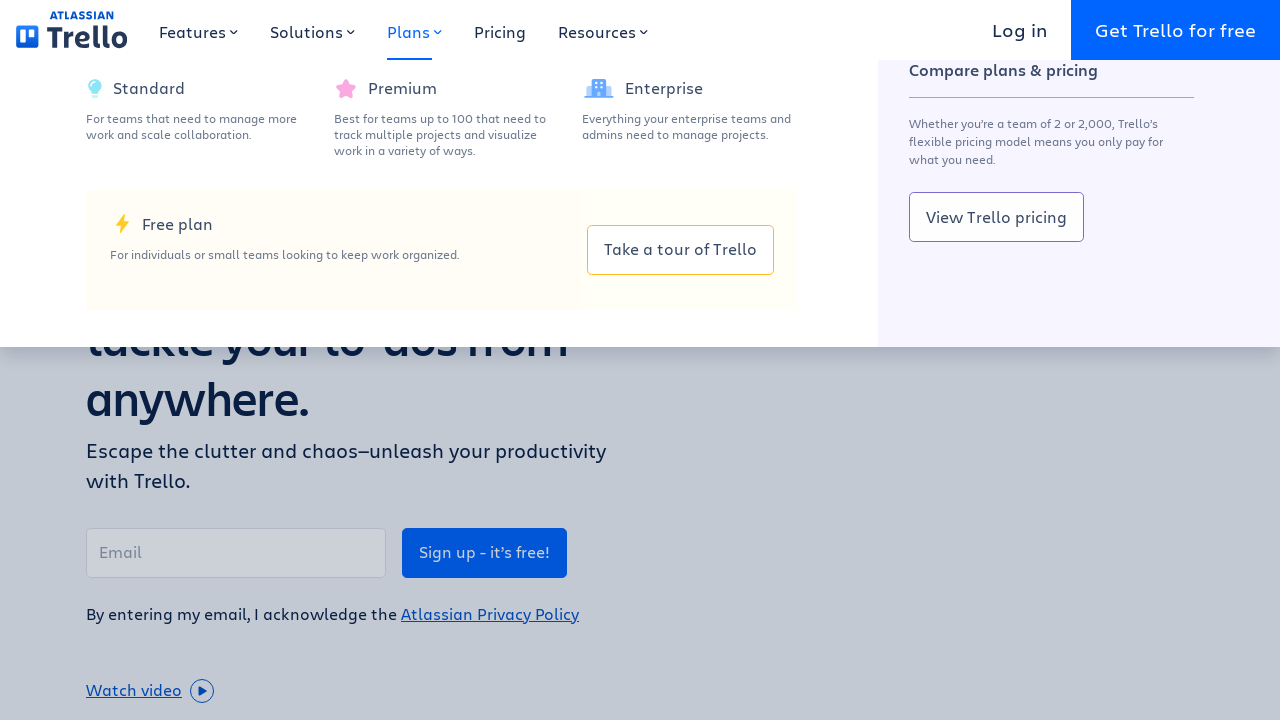

Clicked first navigation link in dropdown menu to access plans/pricing at (194, 149) on xpath=//*[@id='BXP-APP']/header[1]/div/div[2]/div/div[3]/div/div[1]/div/nav/a[1]
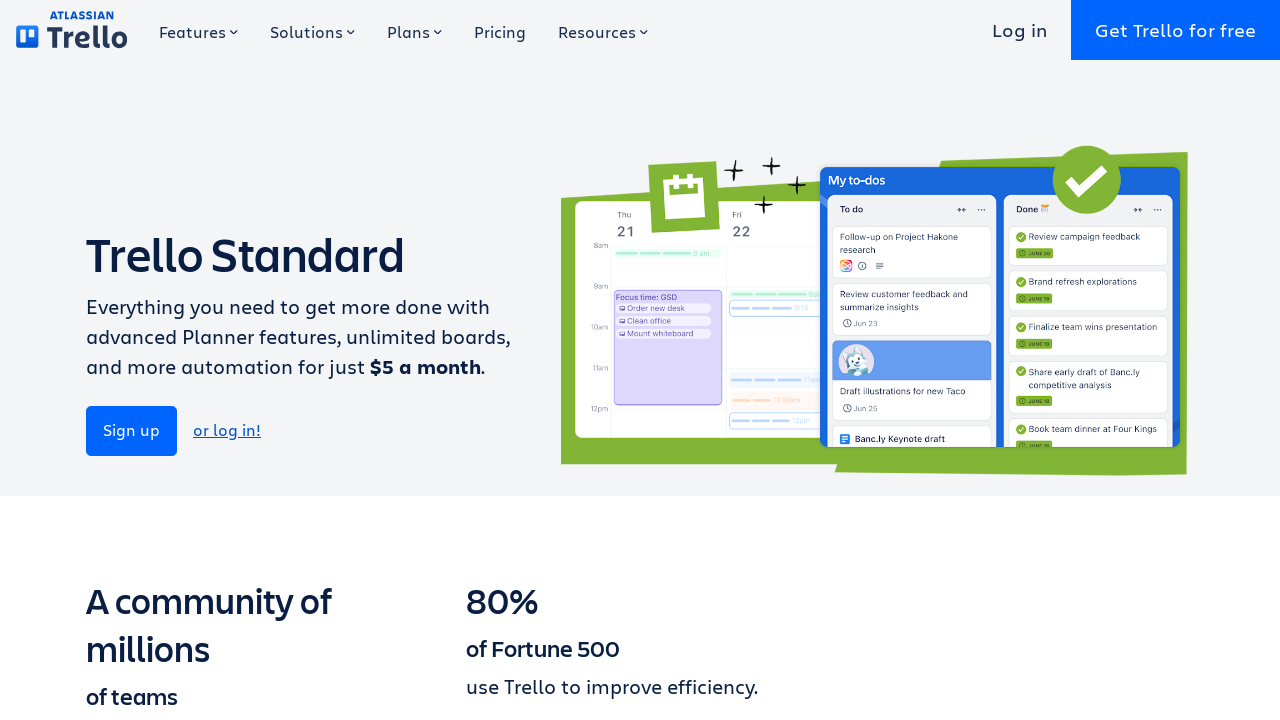

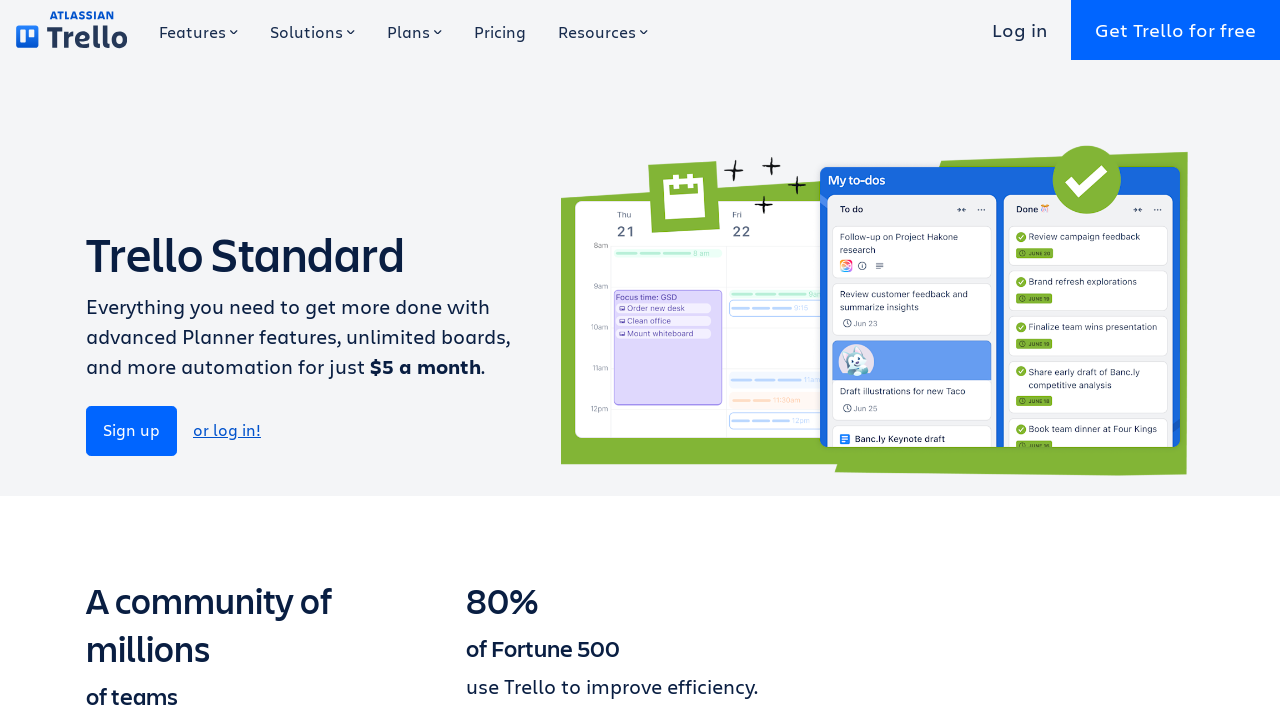